Tests closing a modal/entry ad popup that appears on page load

Starting URL: http://the-internet.herokuapp.com/entry_ad

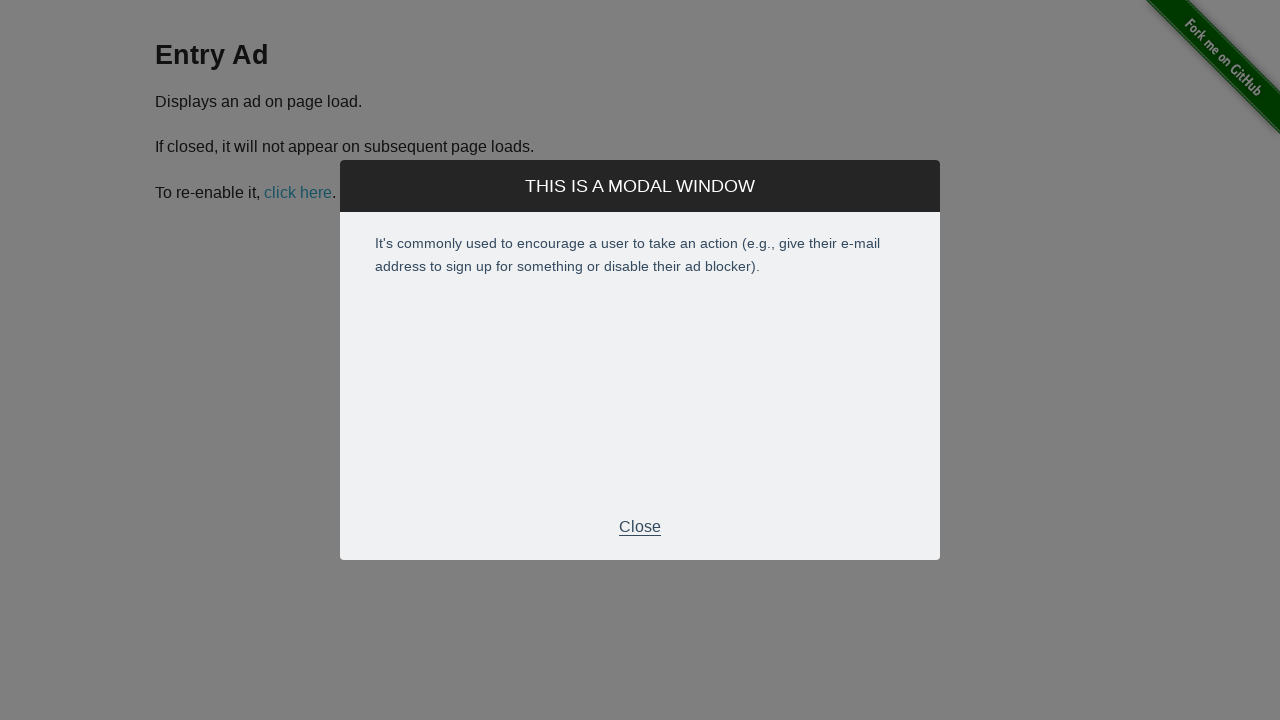

Entry ad modal close button became visible
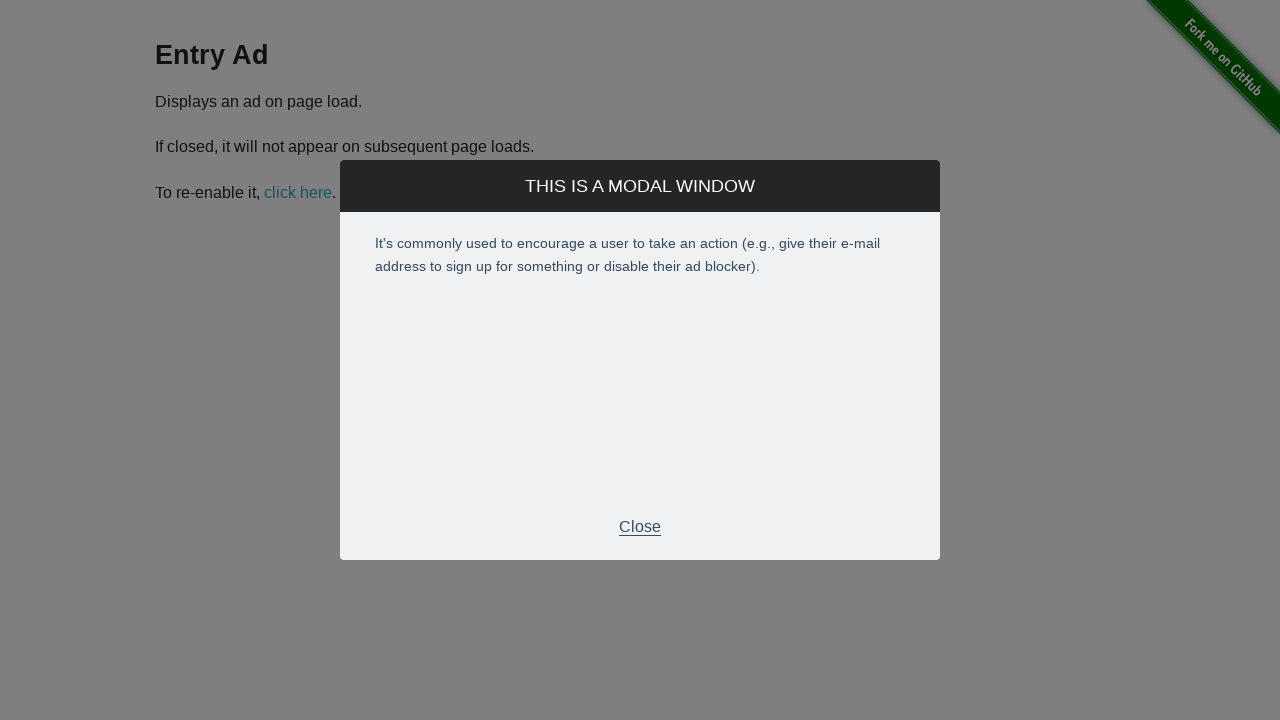

Clicked modal close button to dismiss entry ad popup at (640, 527) on div.modal-footer p
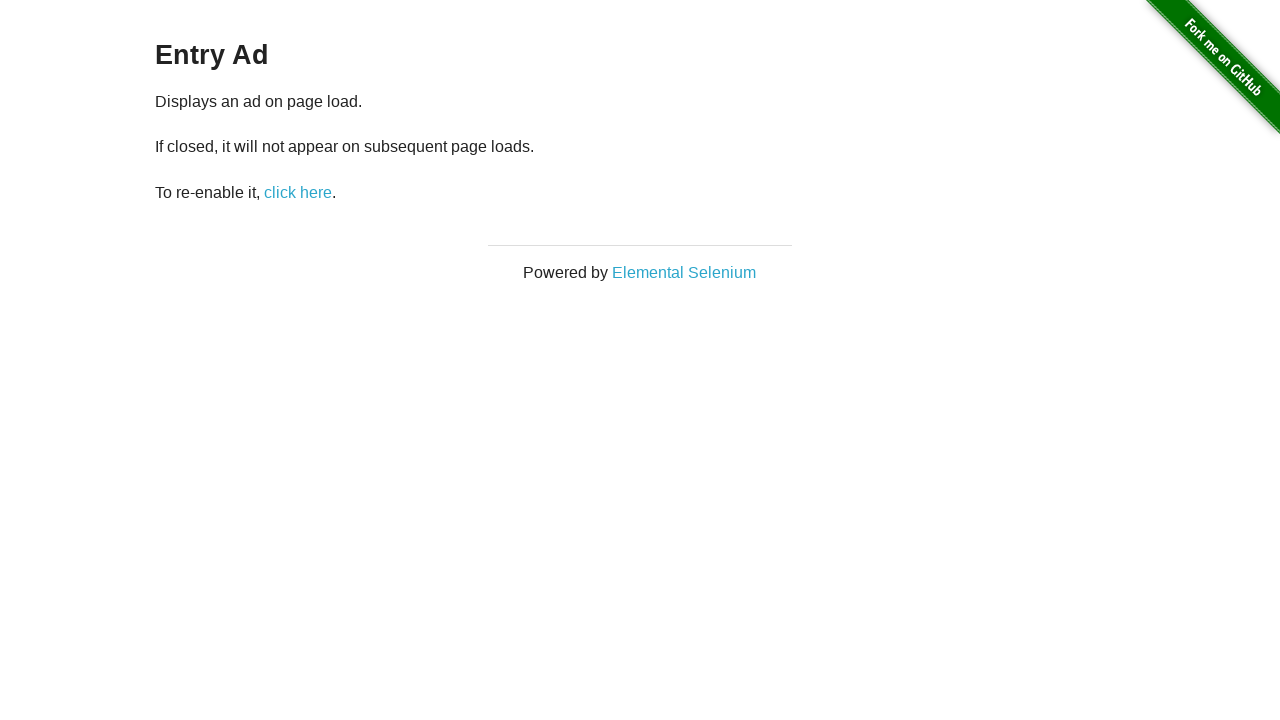

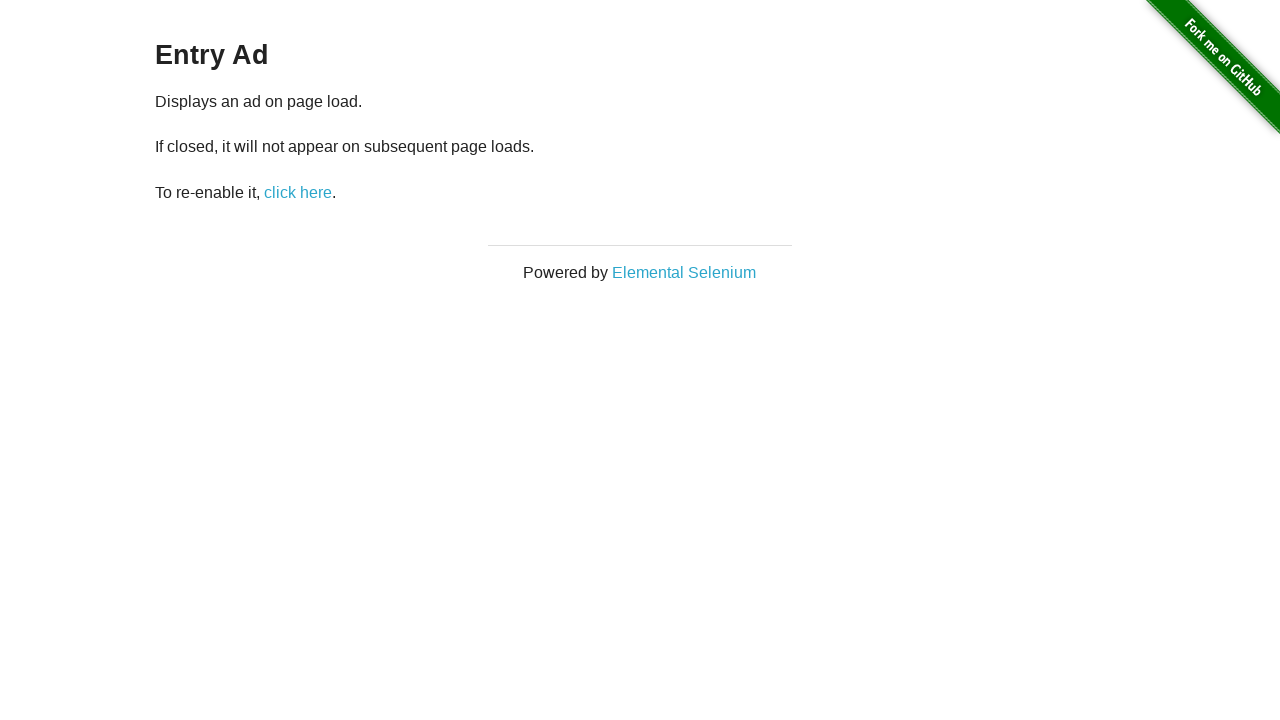